Tests handling of multiple browser windows/tabs by clicking a link that opens a new window, switching to it, reading content, closing it, and returning to the main window

Starting URL: https://the-internet.herokuapp.com/windows

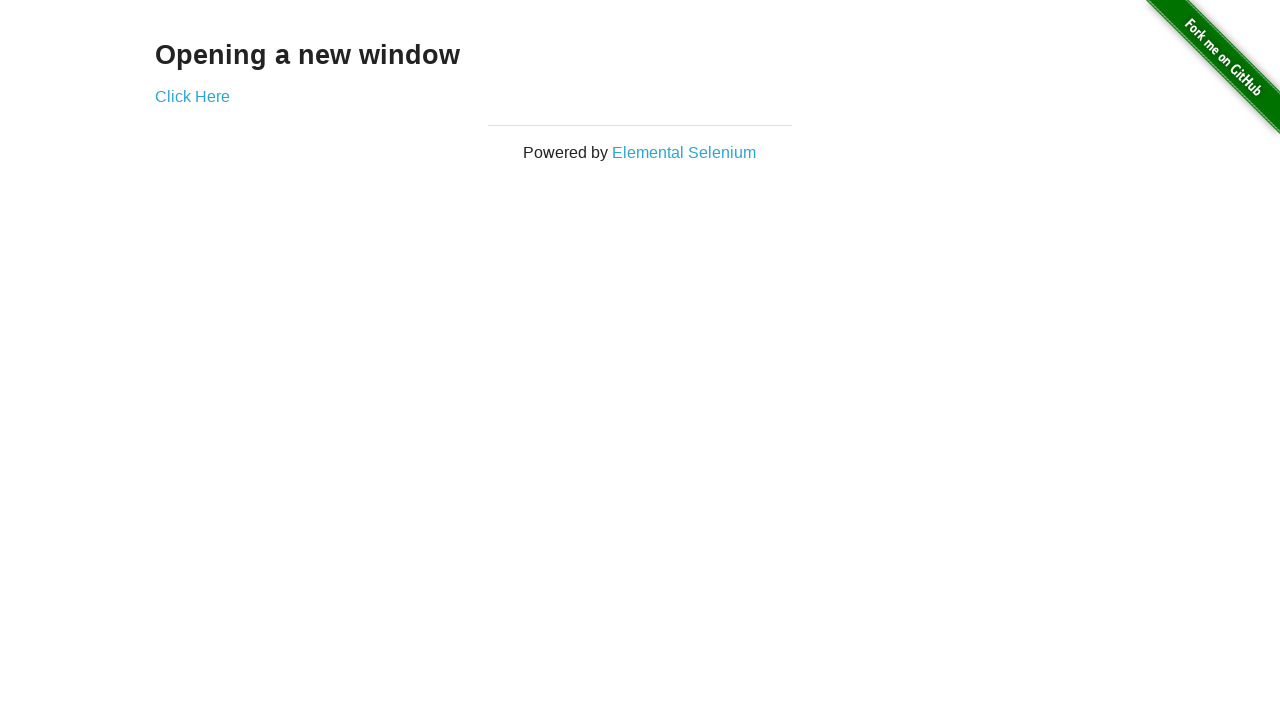

Clicked link to open new window at (192, 96) on a:has-text('Click')
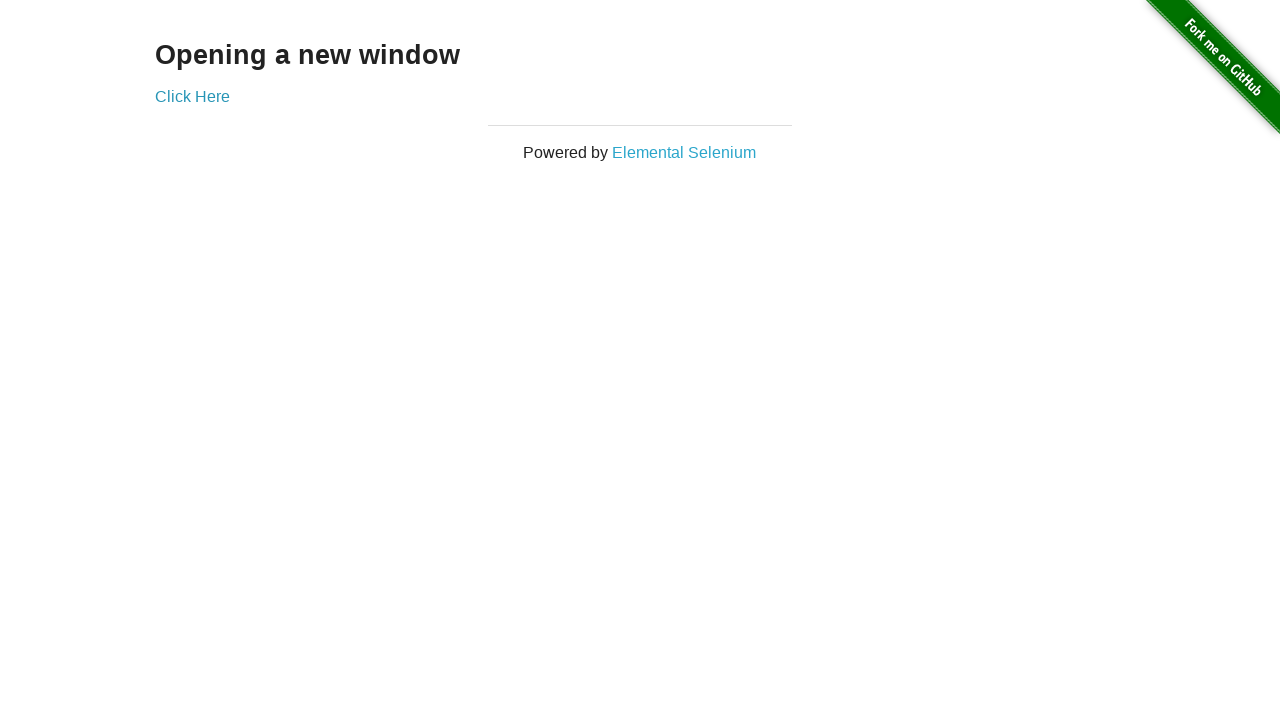

New window opened and captured at (192, 96) on a:has-text('Click')
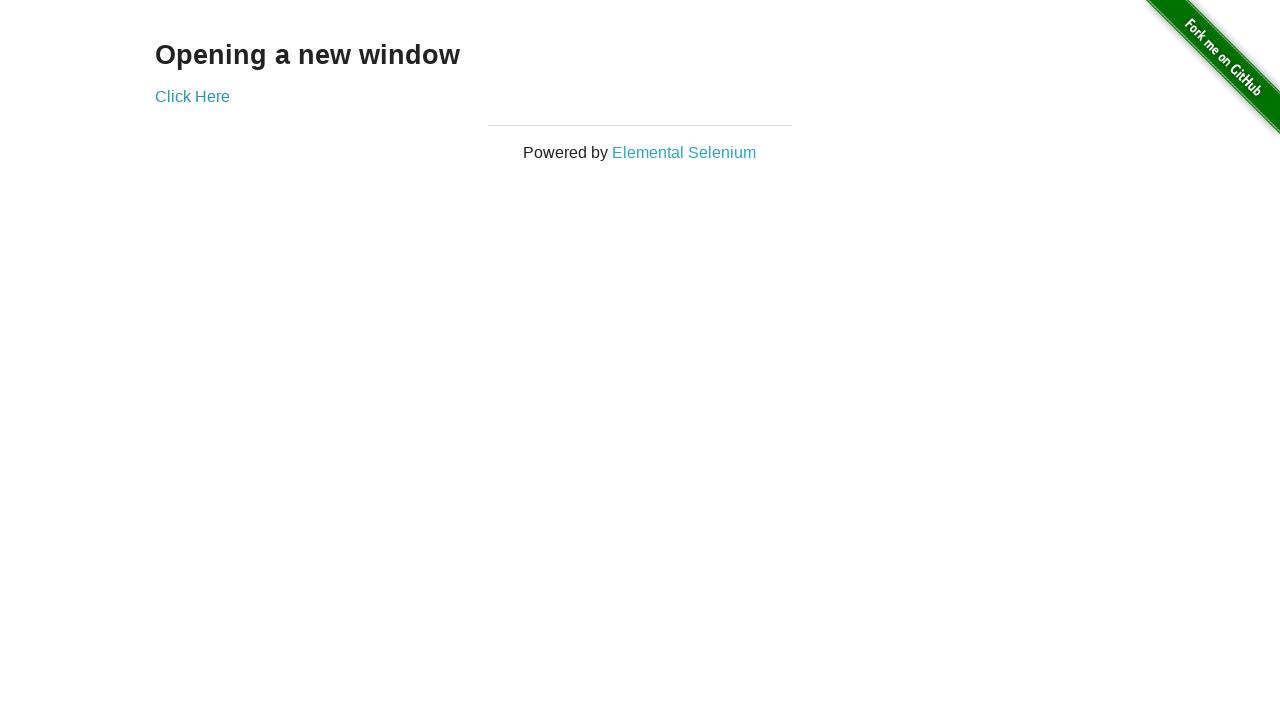

New window page loaded successfully
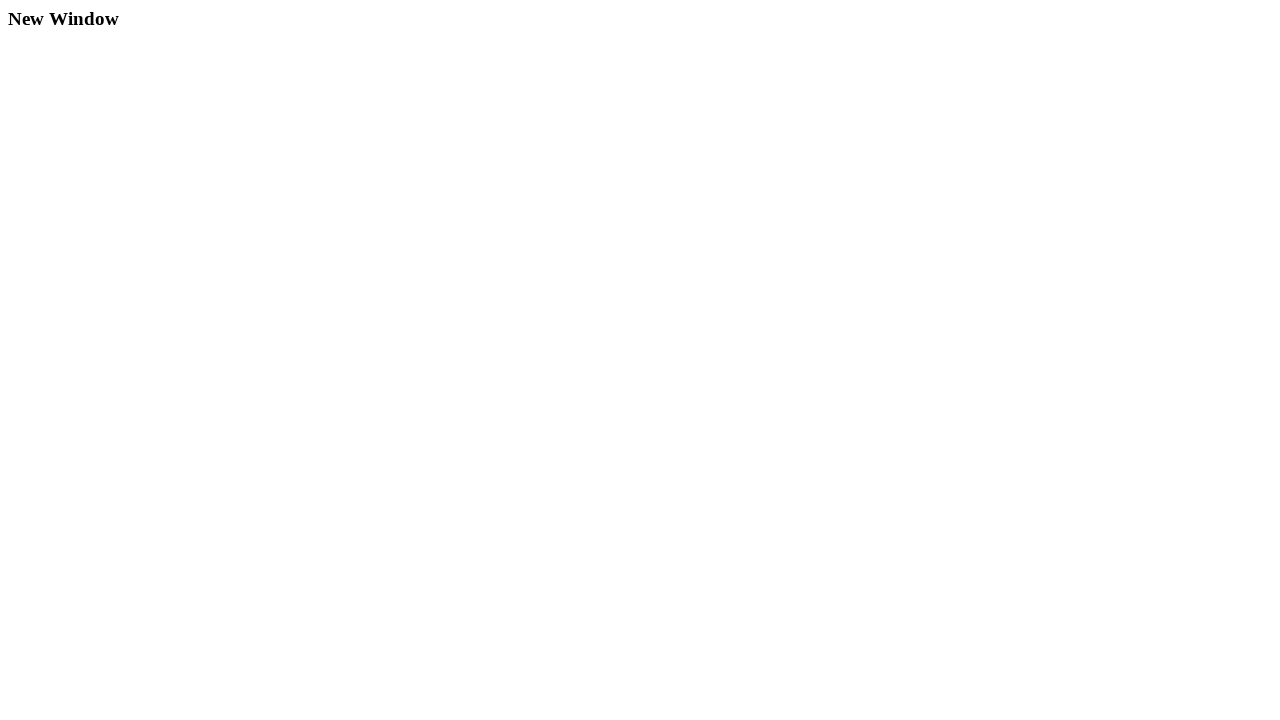

Heading element found in child window
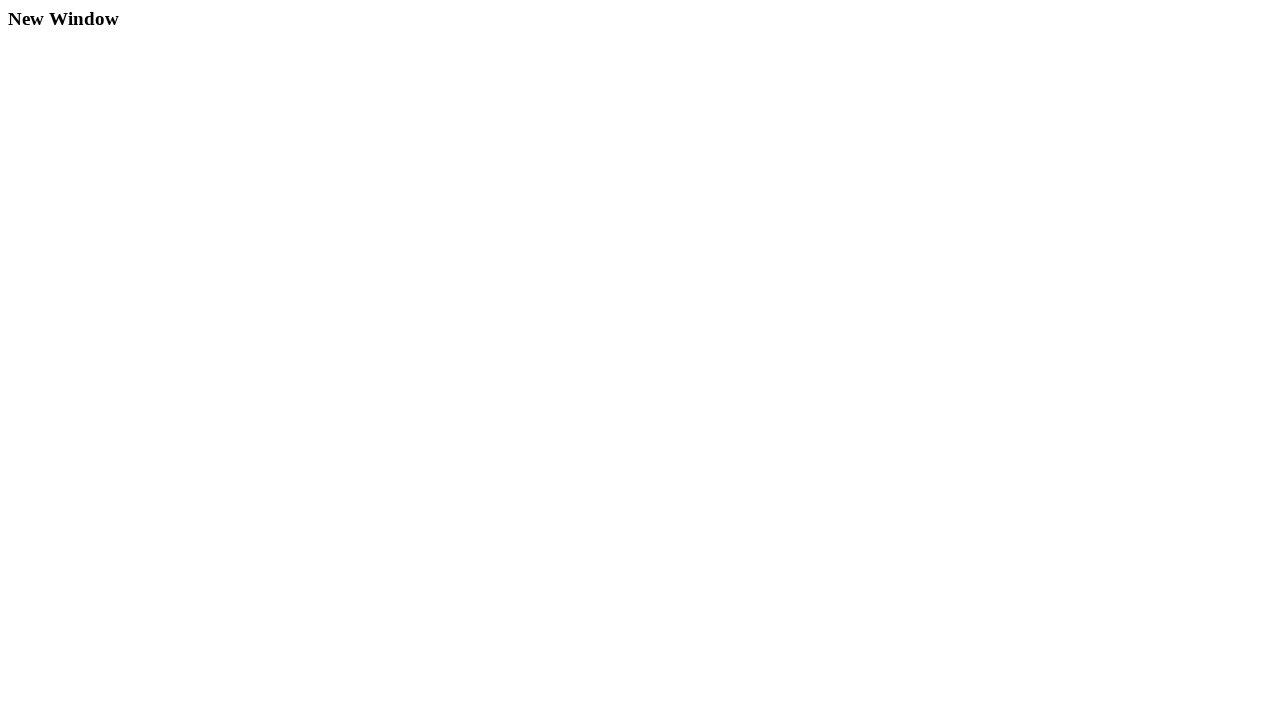

Child window closed
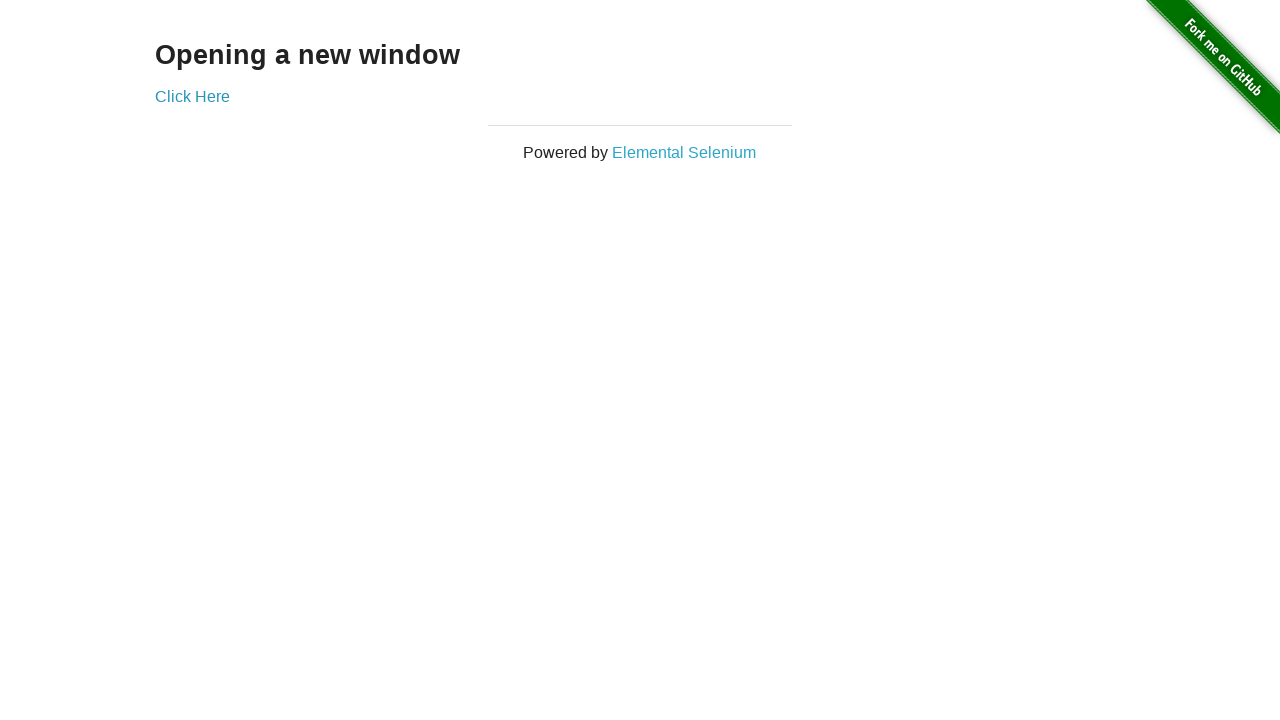

Heading element verified in main window after closing child window
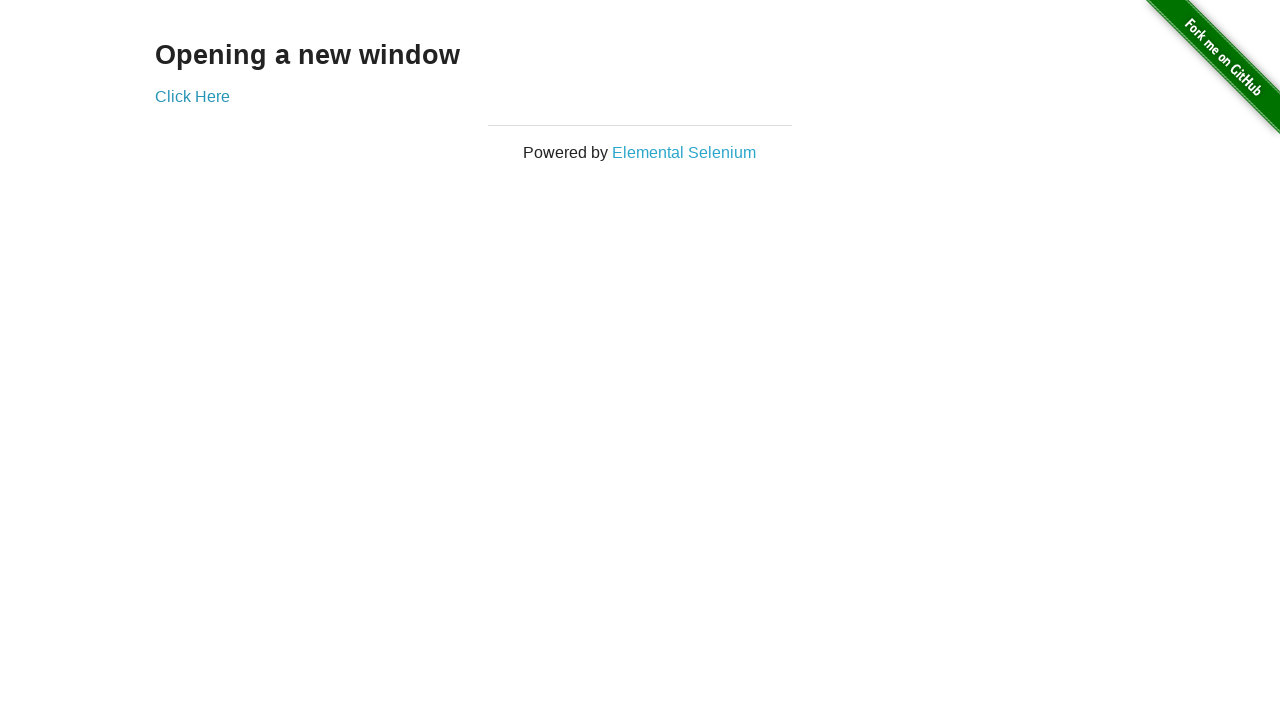

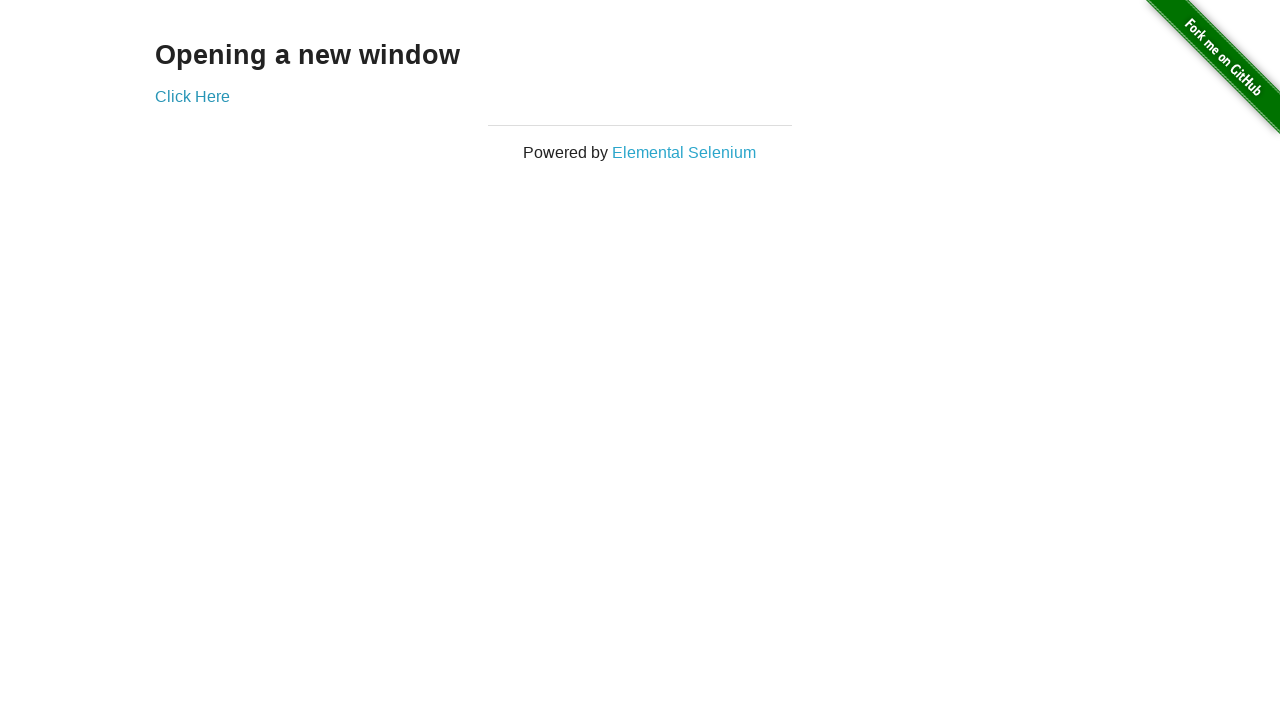